Navigates to SmallPDF's compress PDF page and clicks the file upload button to initiate file selection.

Starting URL: https://smallpdf.com/compress-pdf

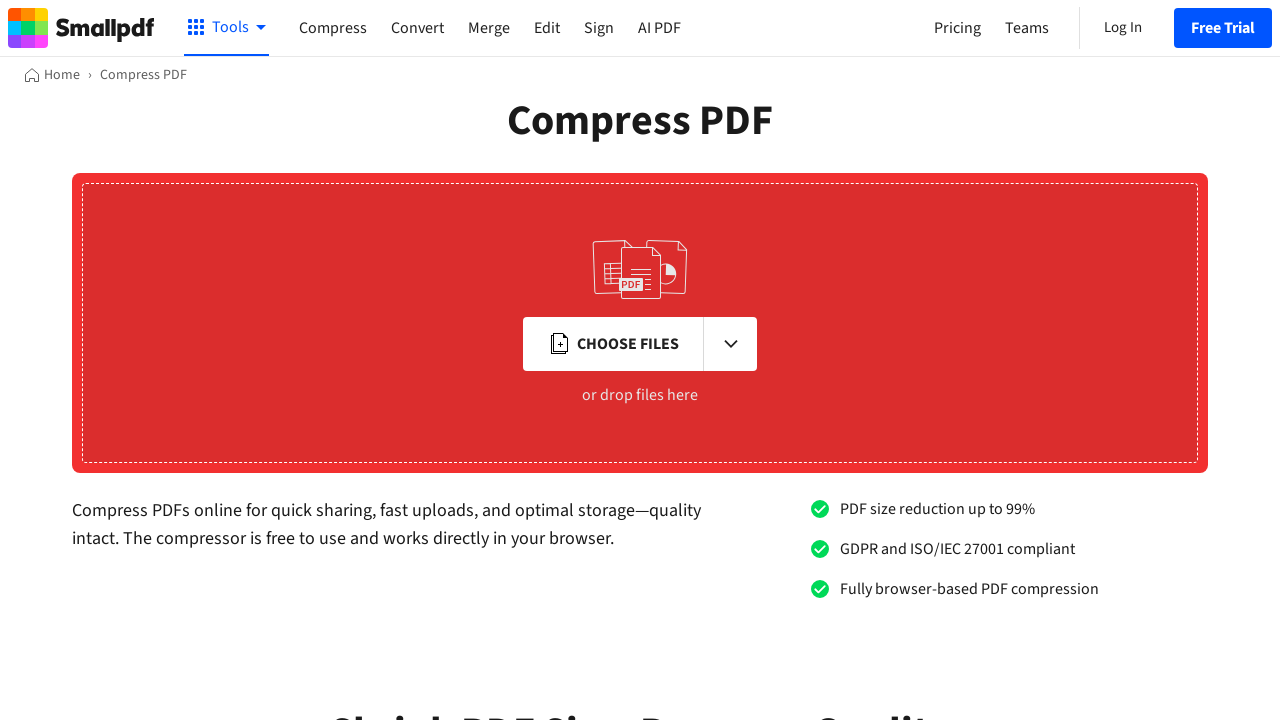

Navigated to SmallPDF compress PDF page
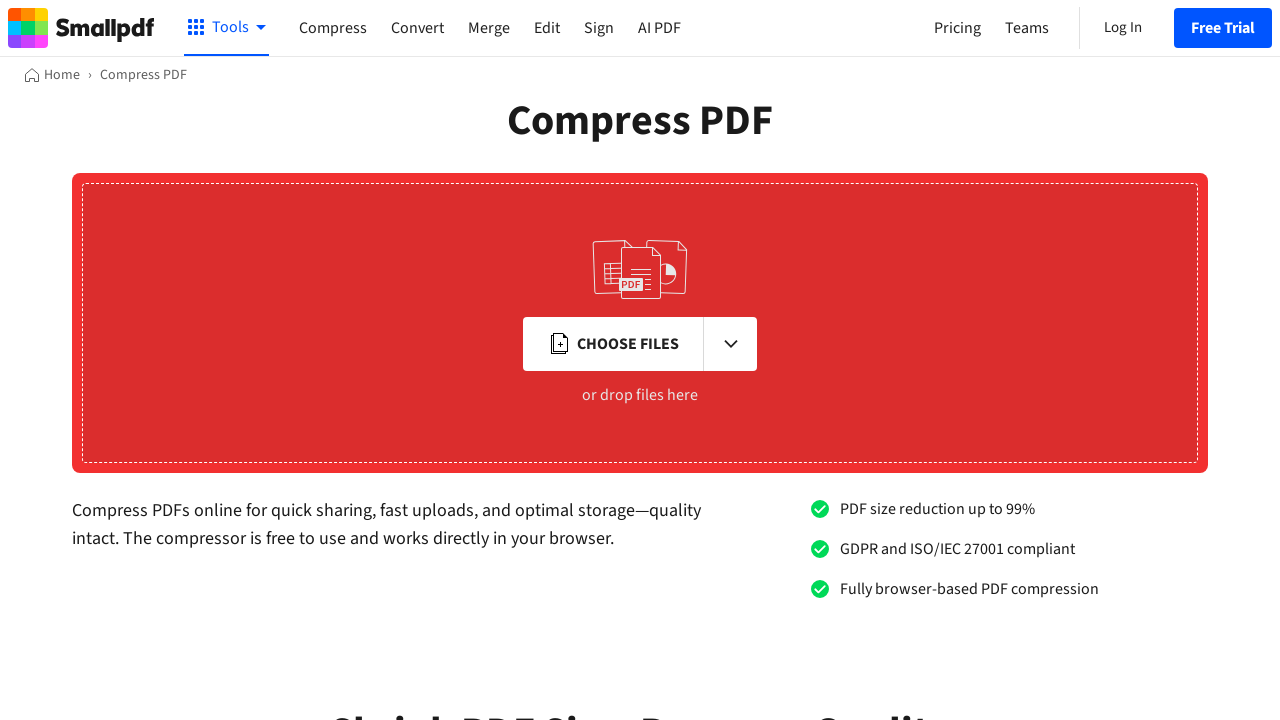

Located the 'Choose Files' upload button
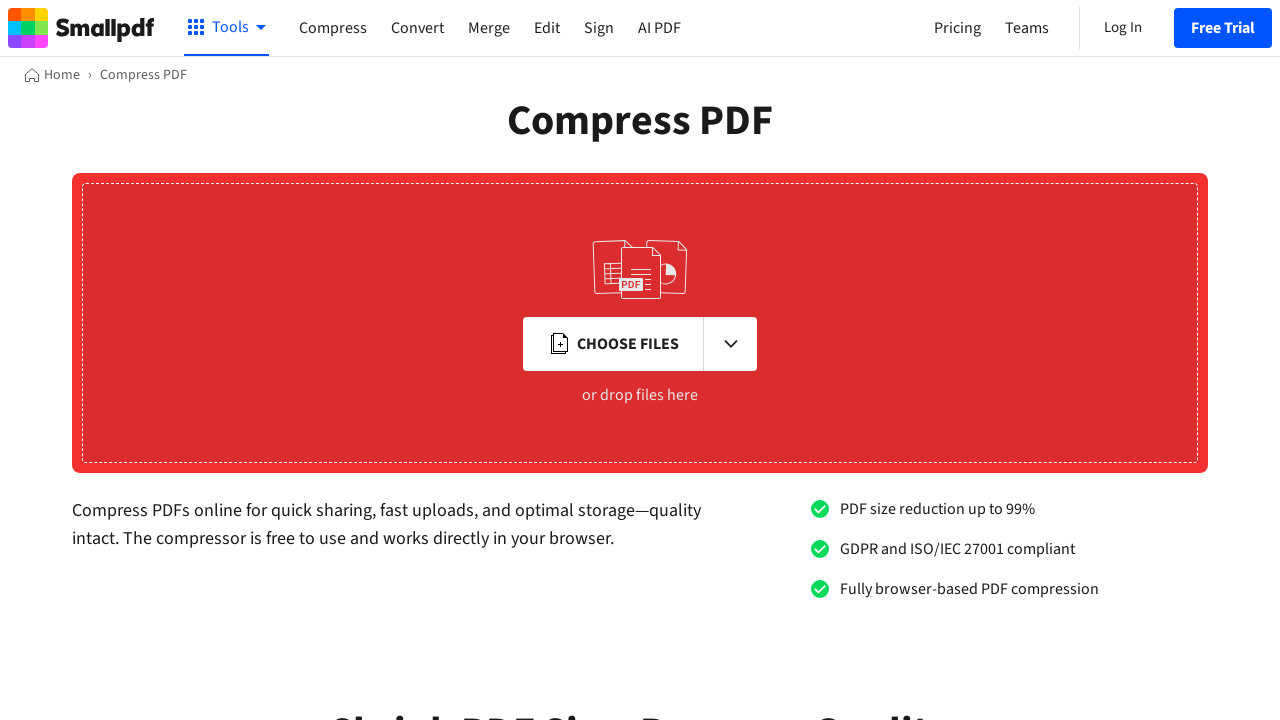

Clicked the file upload button to initiate file selection
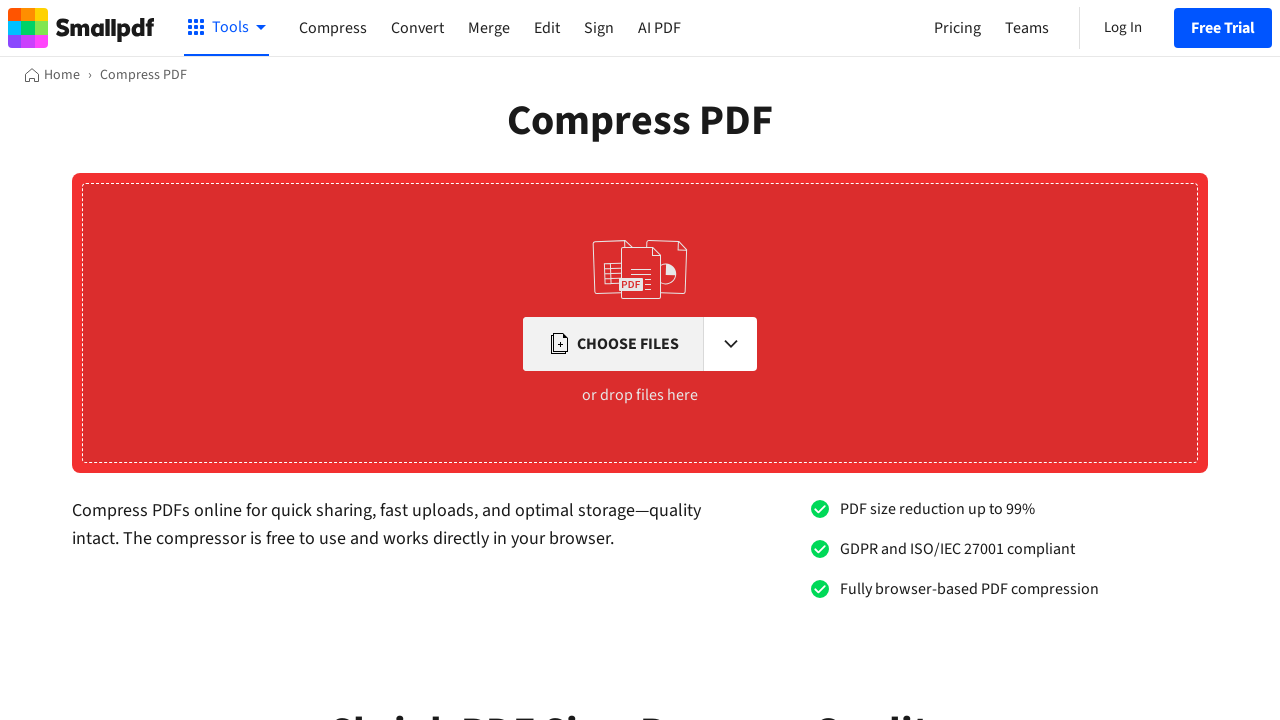

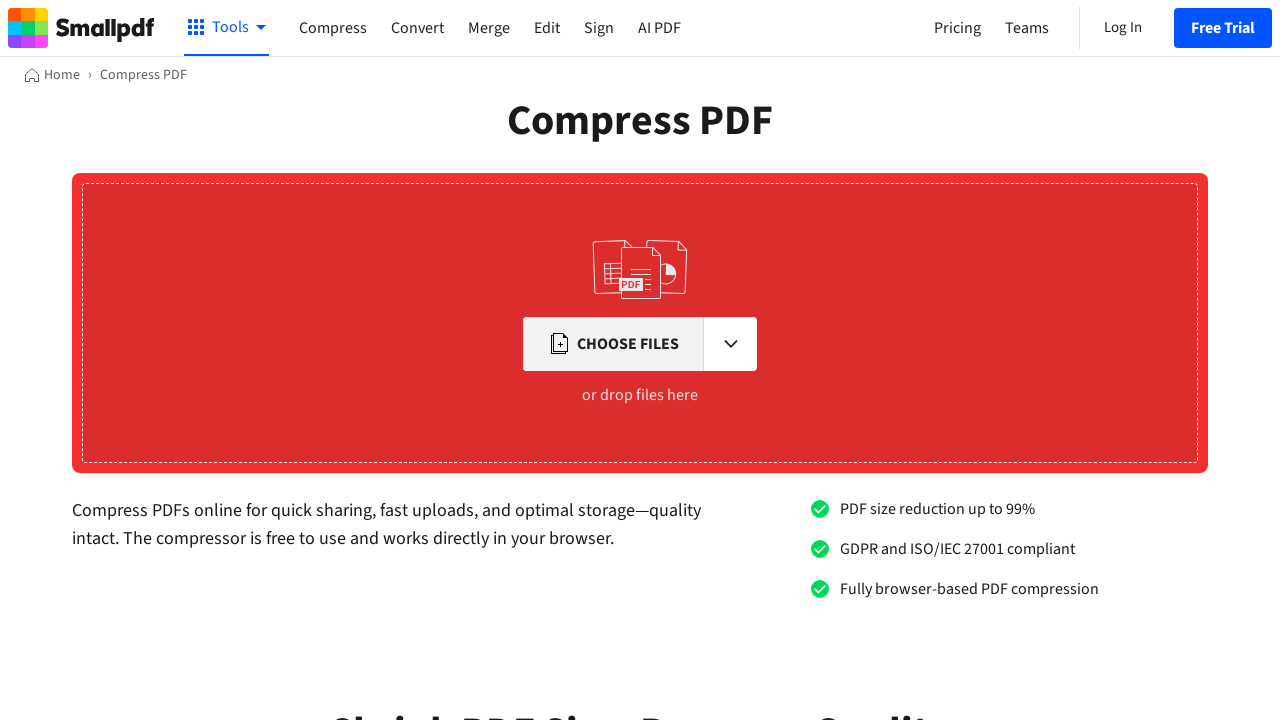